Tests an e-commerce shopping flow by searching for products containing "ber", adding all matching items to cart, proceeding to checkout, and applying a promo code to verify the discount is applied successfully.

Starting URL: https://rahulshettyacademy.com/seleniumPractise/#/

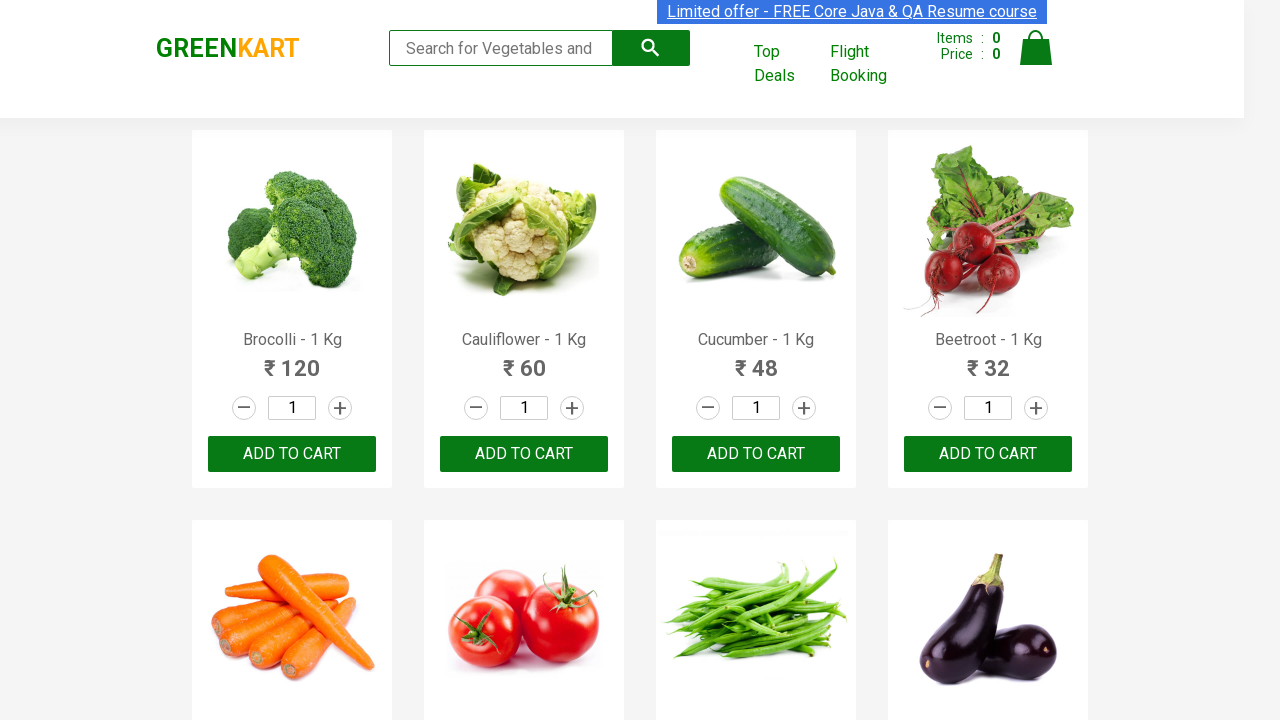

Filled search field with 'ber' to find products on .search-keyword
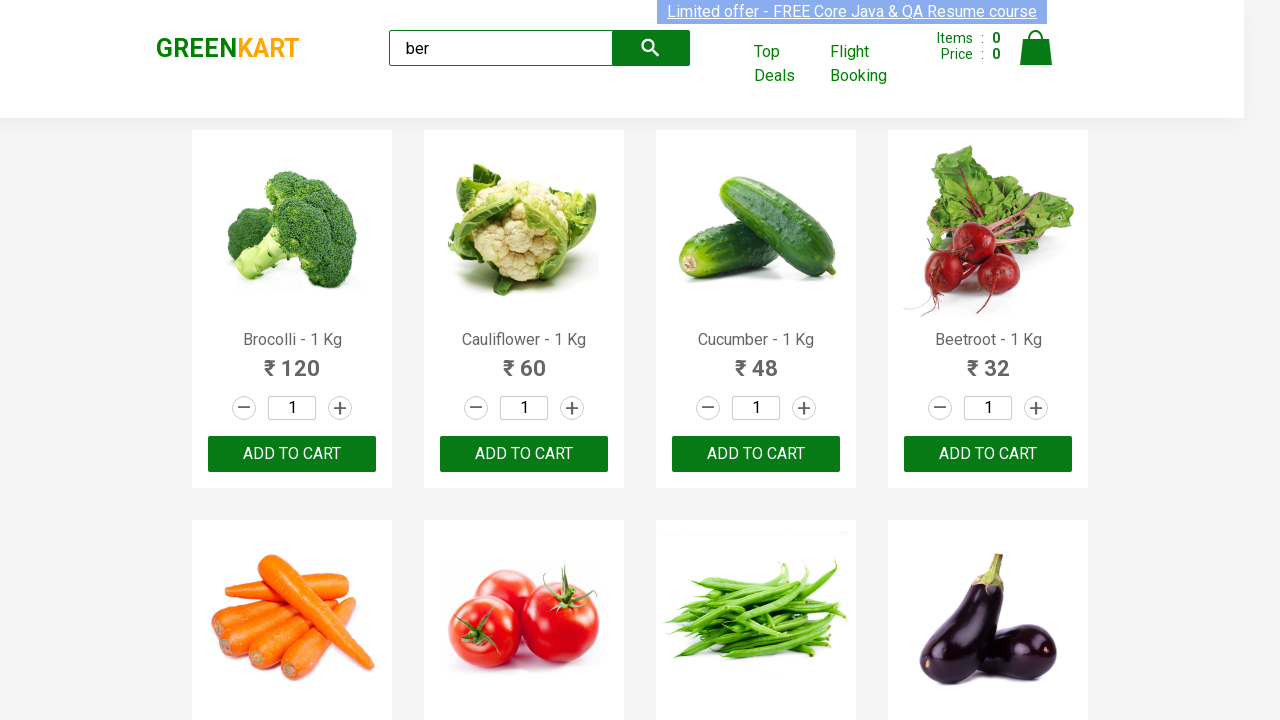

Waited for search results to load
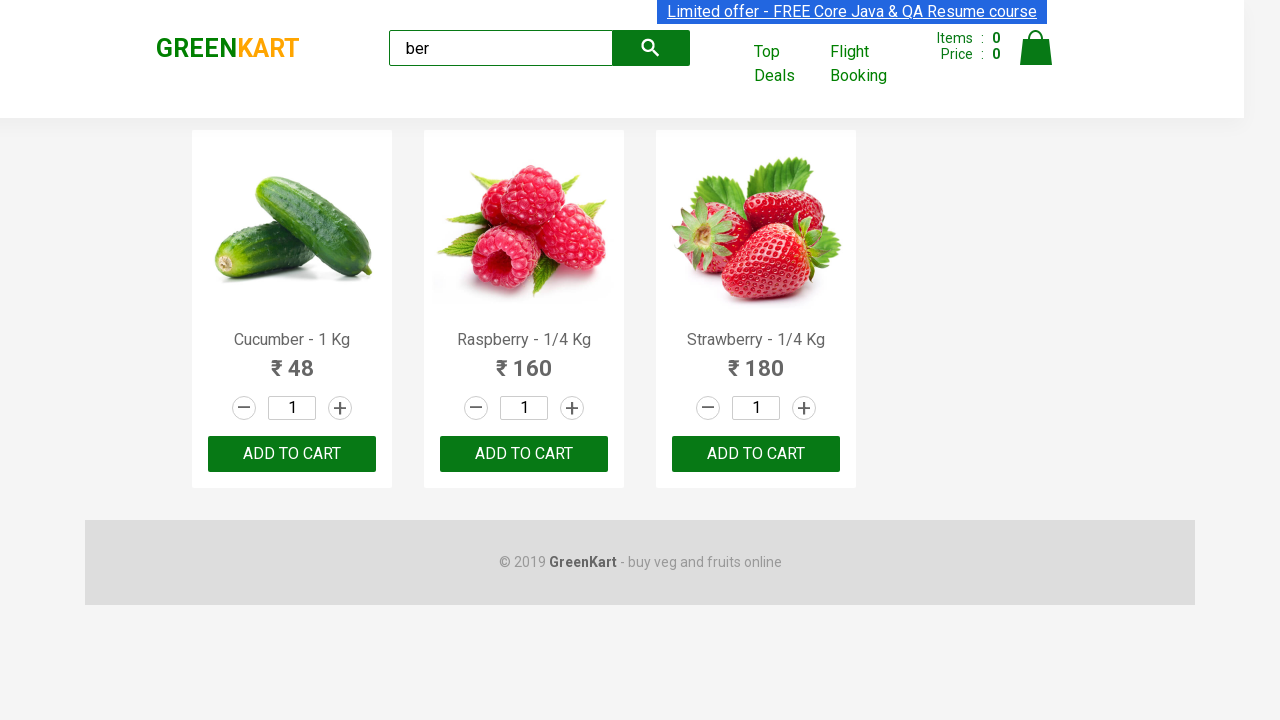

Found 3 'ADD TO CART' buttons matching the search
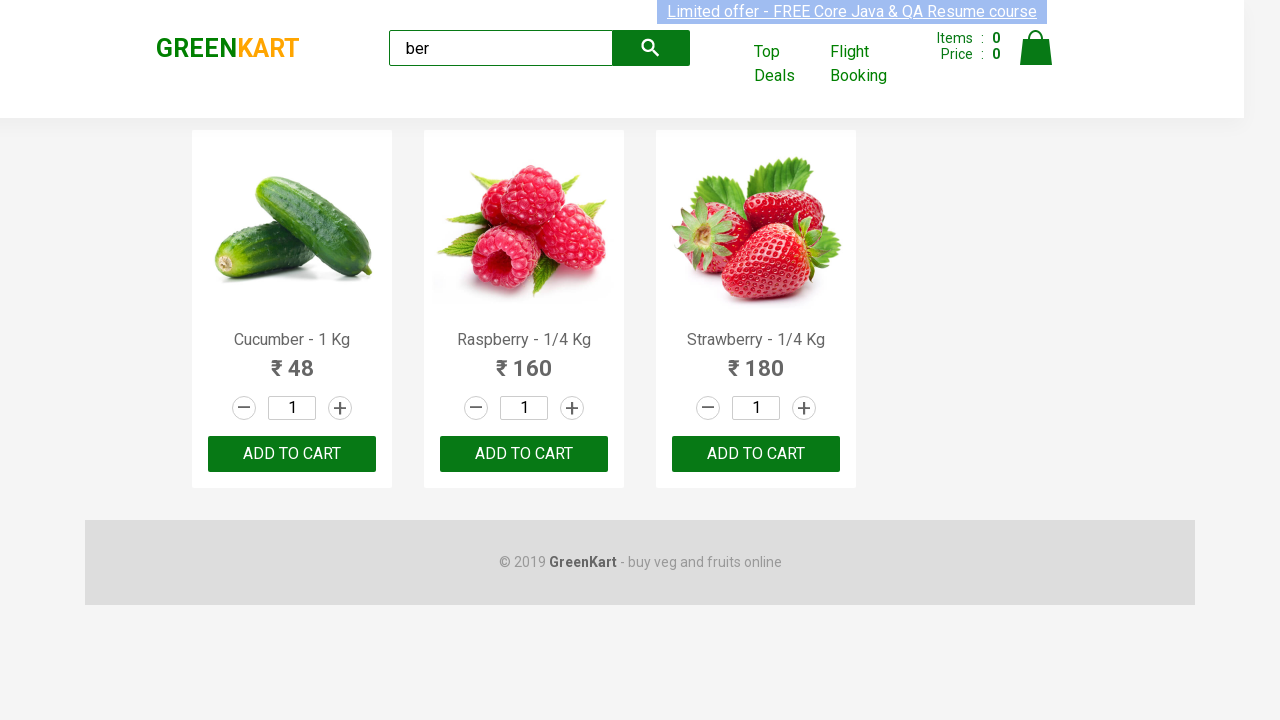

Clicked 'ADD TO CART' button 1 of 3 at (292, 454) on xpath=//button[text()='ADD TO CART'] >> nth=0
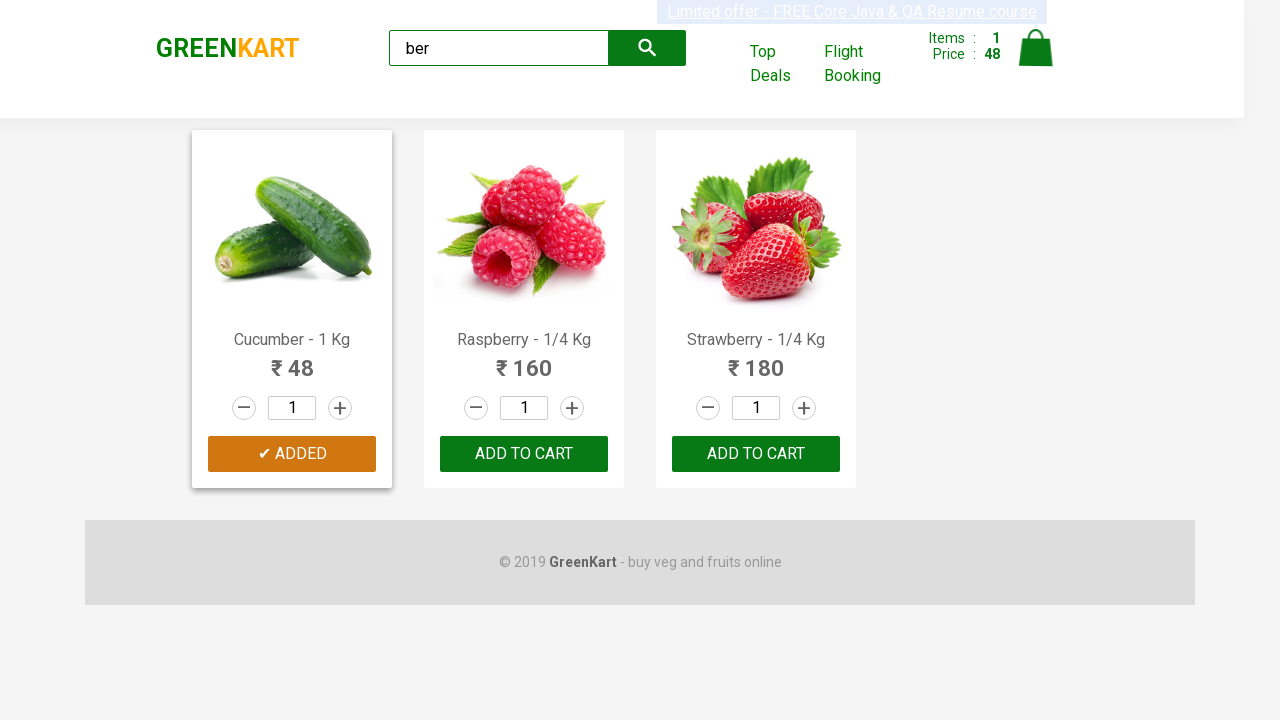

Clicked 'ADD TO CART' button 2 of 3 at (756, 454) on xpath=//button[text()='ADD TO CART'] >> nth=1
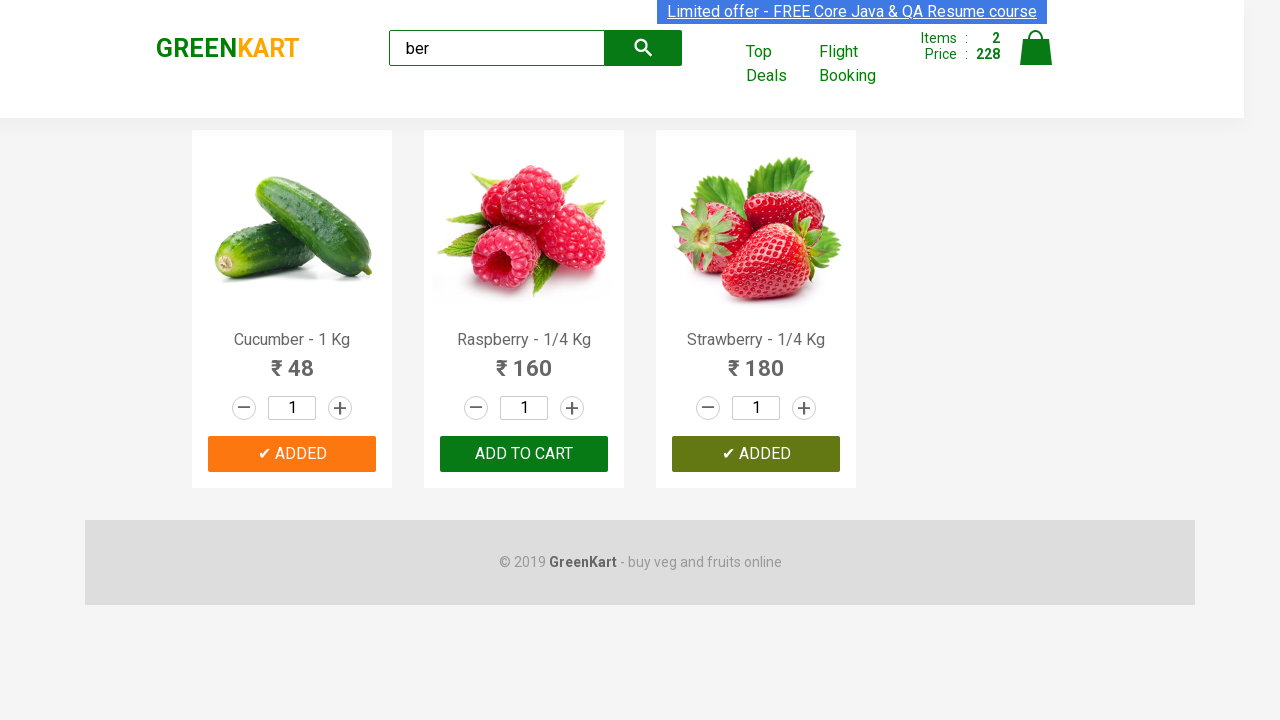

Clicked 'ADD TO CART' button 3 of 3 at (756, 454) on xpath=//button[text()='ADD TO CART'] >> nth=2
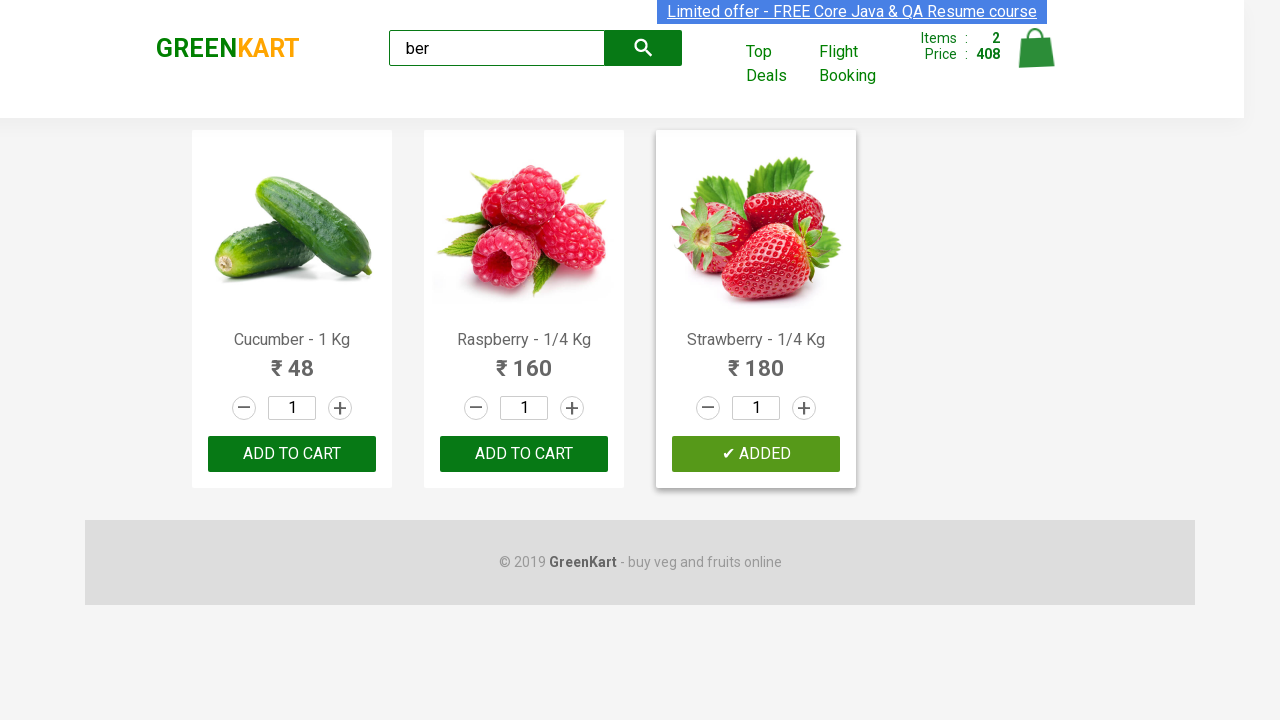

Clicked on cart icon to view shopping cart at (1036, 48) on xpath=//img[@alt='Cart']
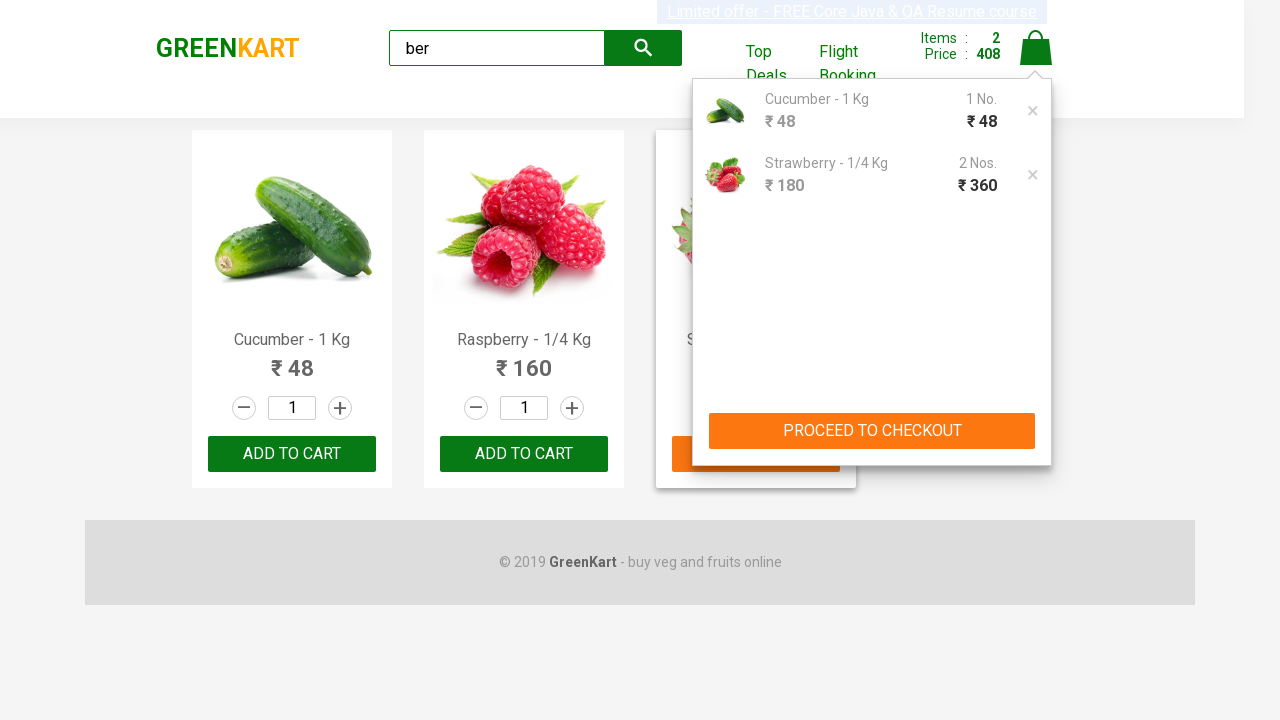

Clicked 'PROCEED TO CHECKOUT' button at (872, 431) on xpath=//button[text()='PROCEED TO CHECKOUT']
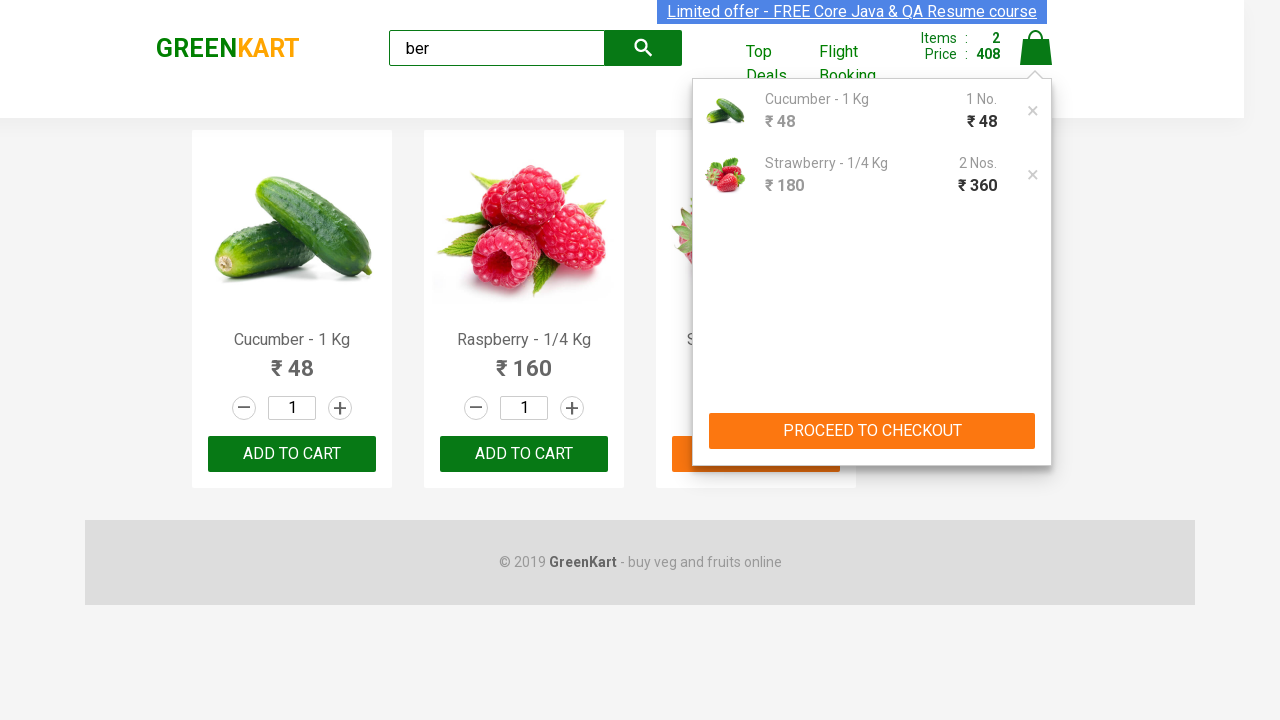

Entered promo code 'rahulshettyacademy' on .promoCode
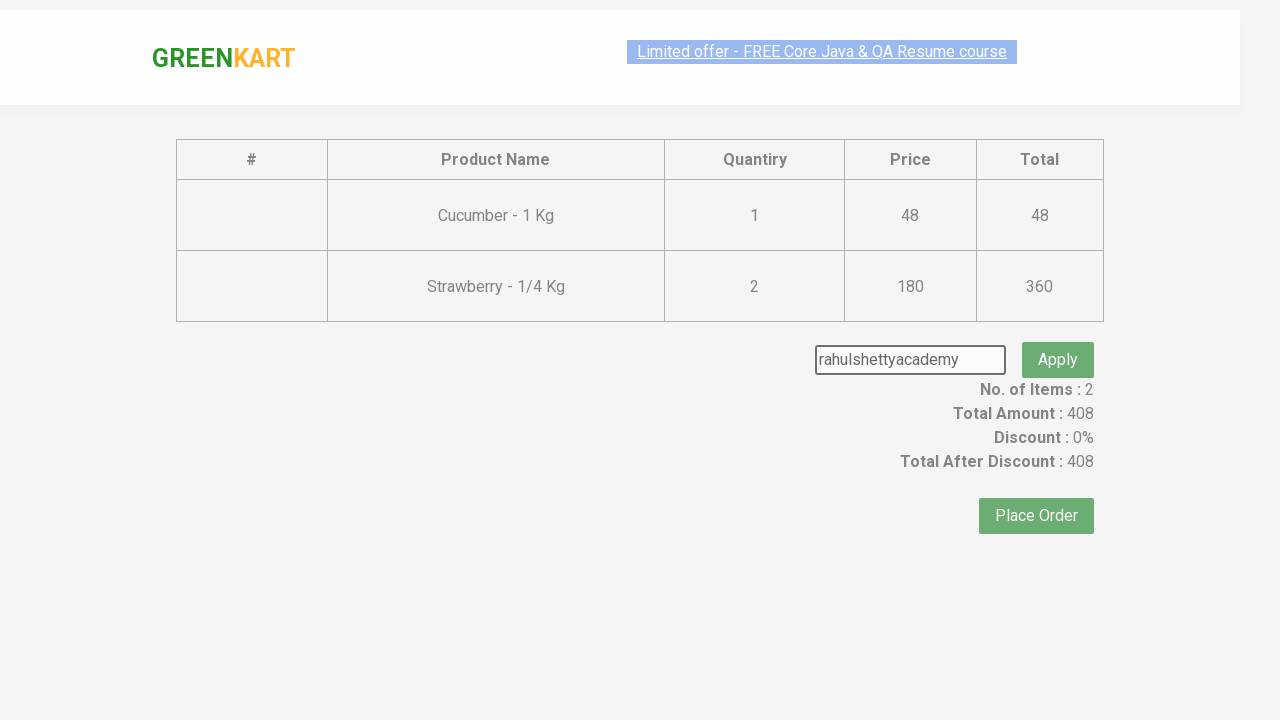

Clicked 'Apply' button to apply promo code at (1058, 335) on xpath=//button[@class='promoBtn']
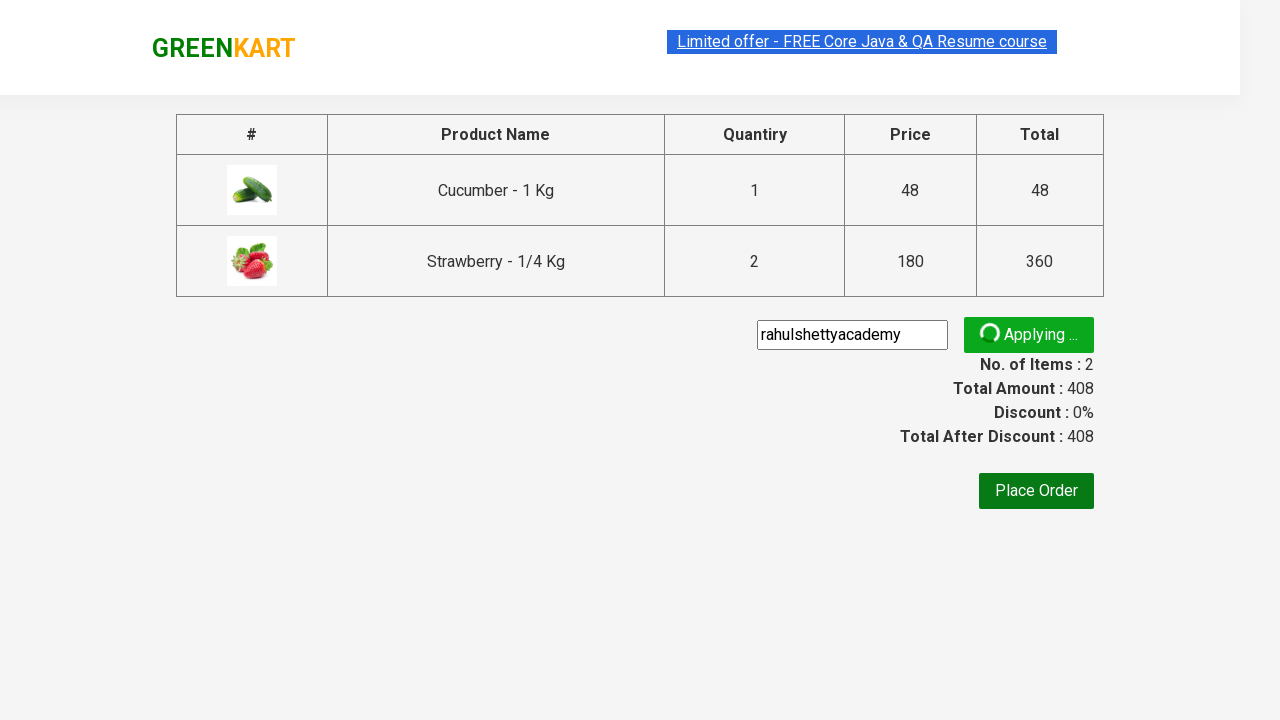

Promo code applied successfully - discount verified
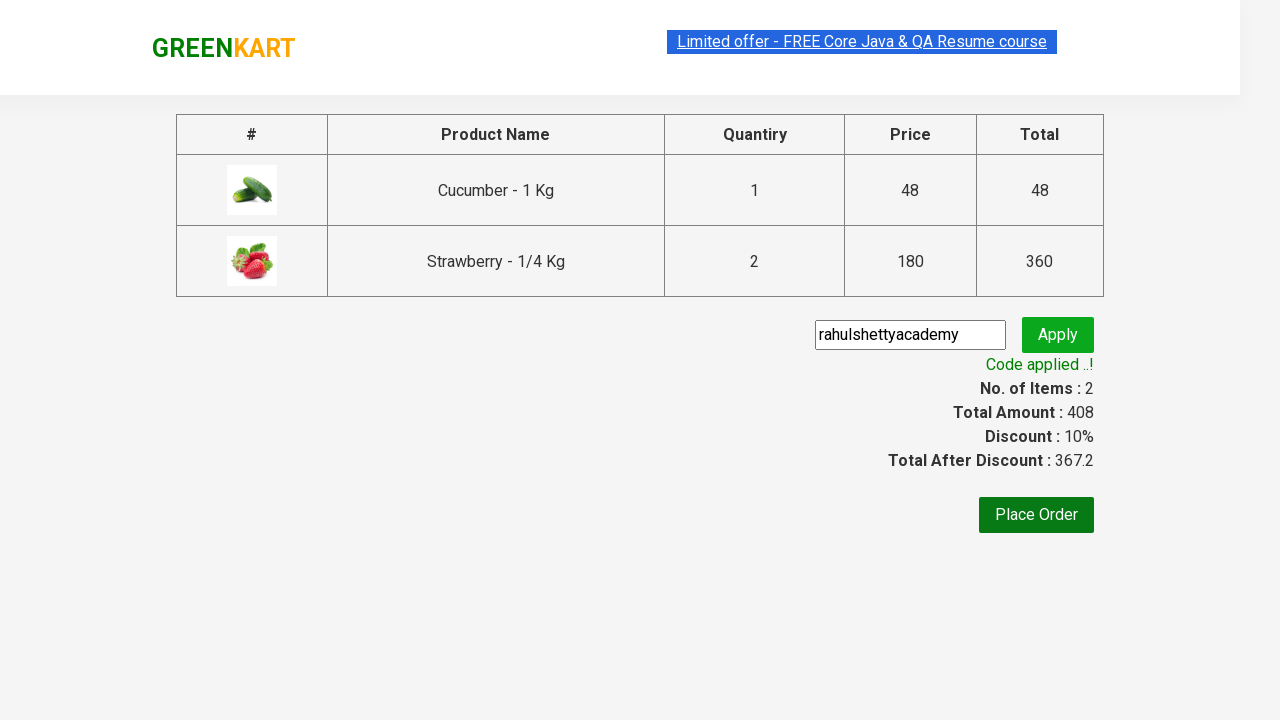

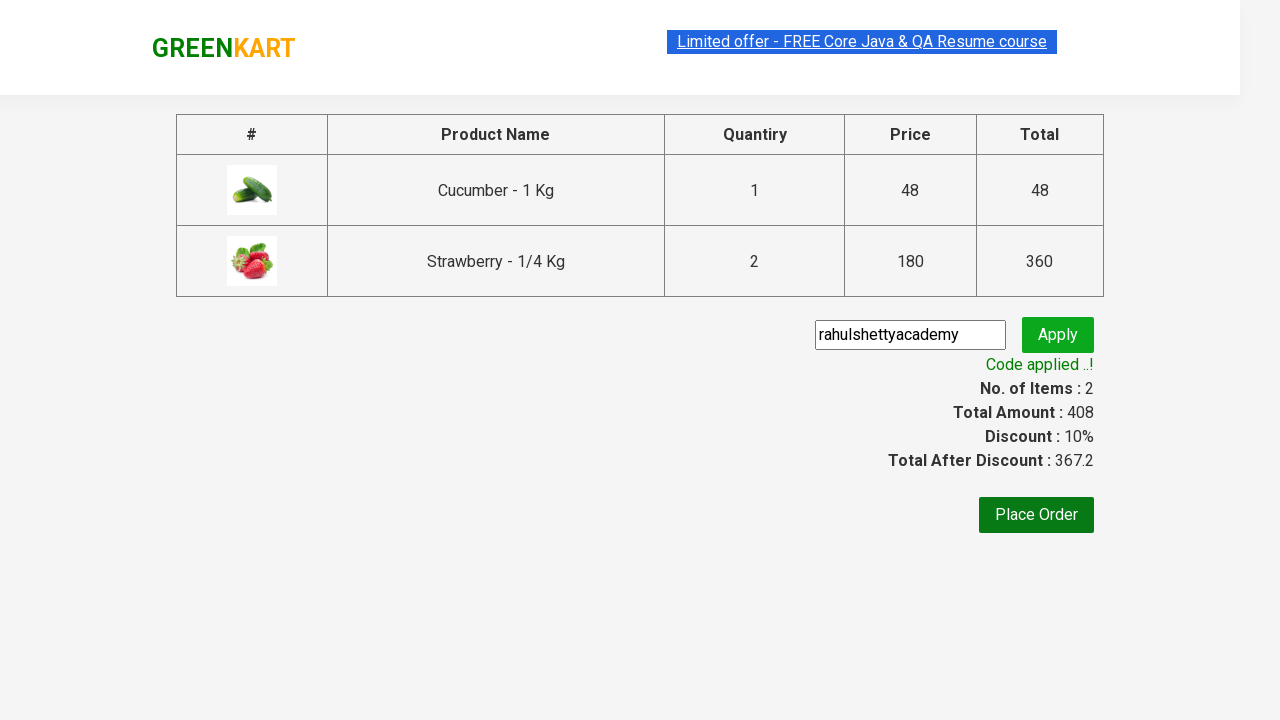